Tests handling of a JavaScript prompt alert by clicking the prompt button, entering text, and verifying the entered text appears in the result

Starting URL: https://the-internet.herokuapp.com/javascript_alerts

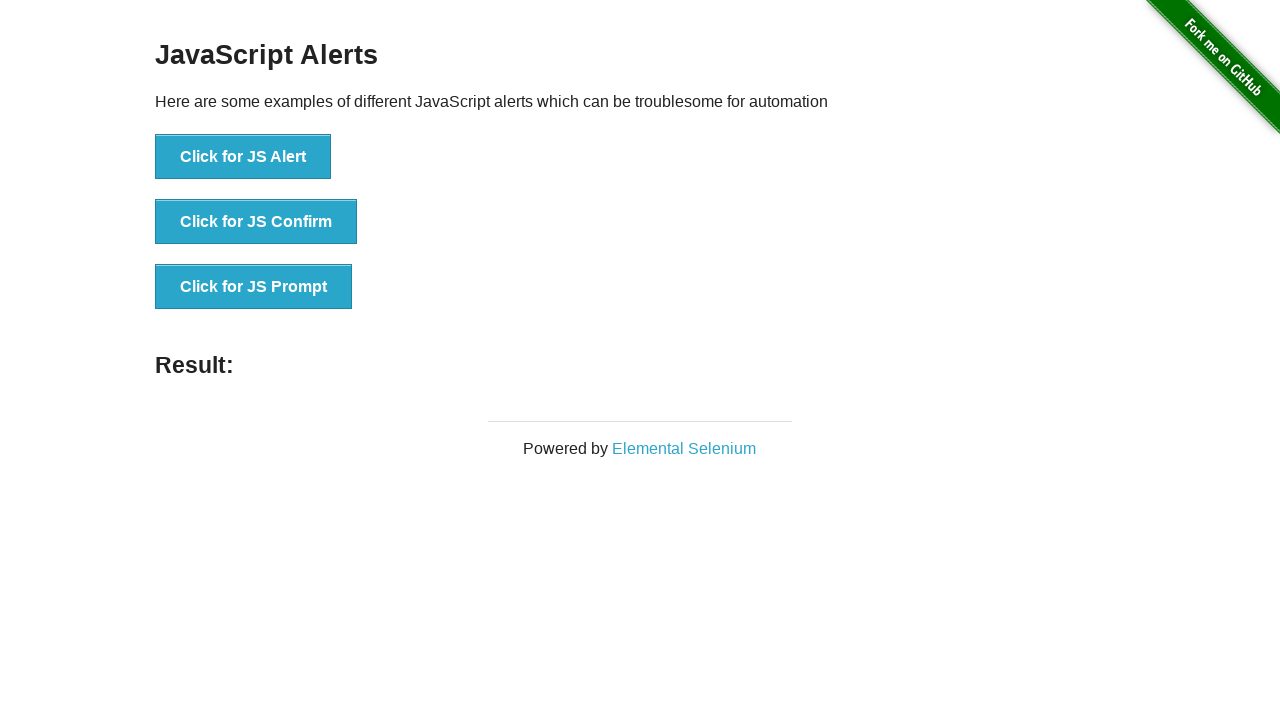

Set up dialog handler to accept prompt with 'pramod'
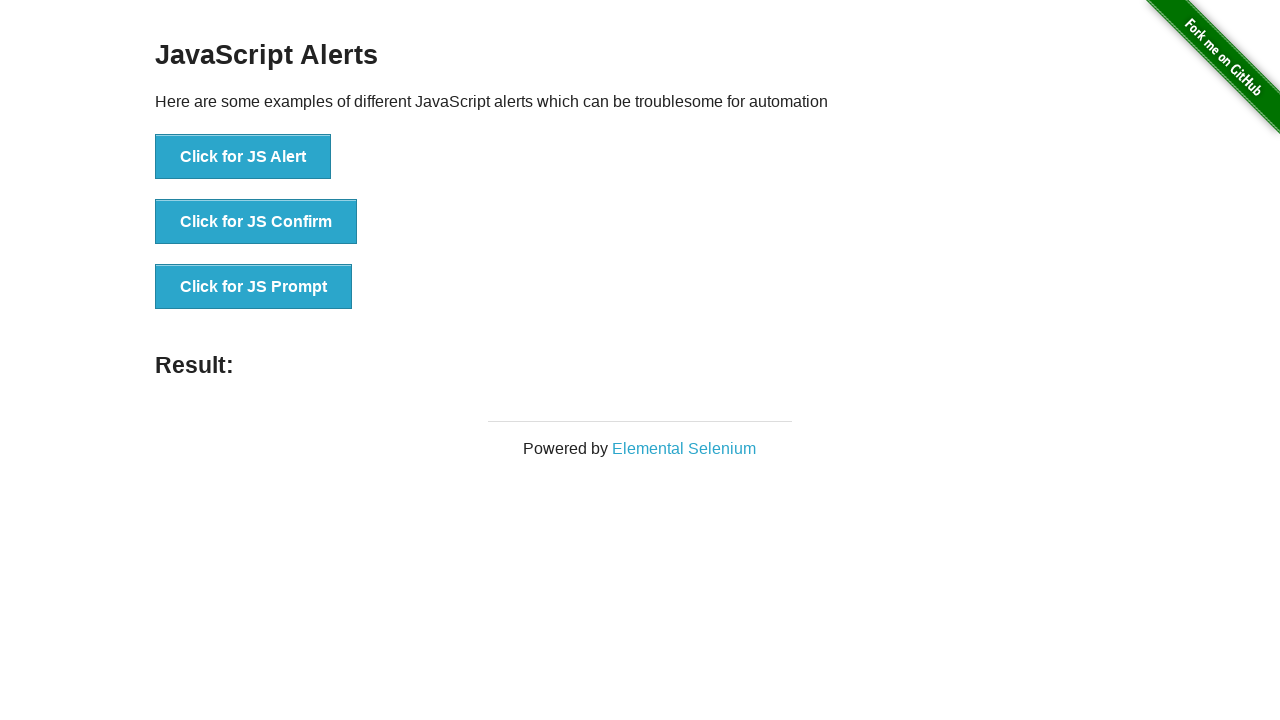

Clicked prompt button to trigger JavaScript prompt alert at (254, 287) on xpath=//button[@onclick='jsPrompt()']
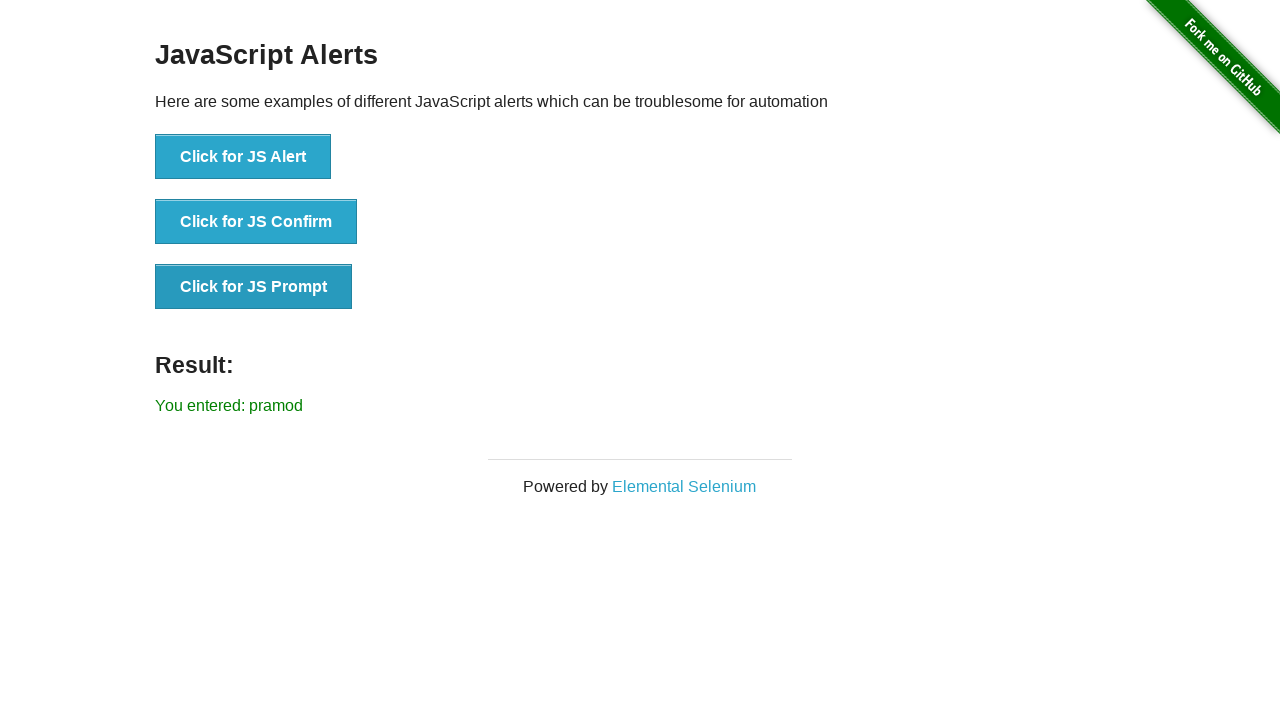

Result element loaded after prompt was handled
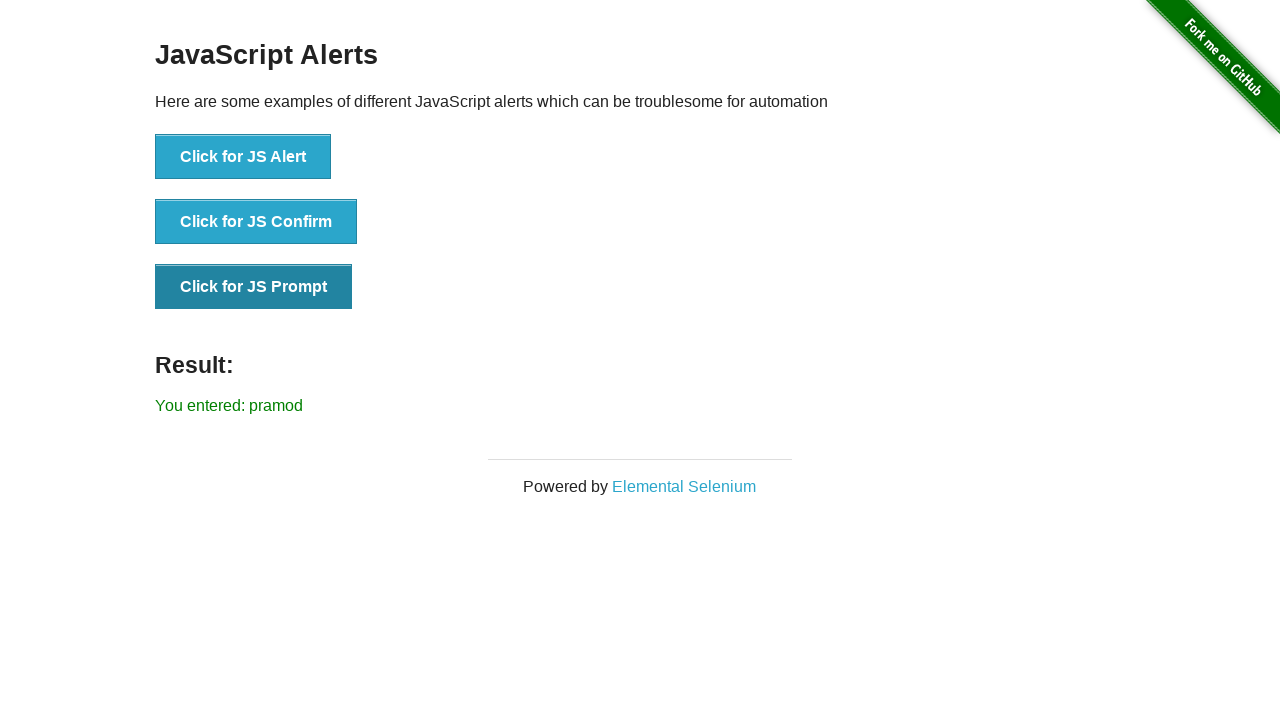

Retrieved result text from #result element
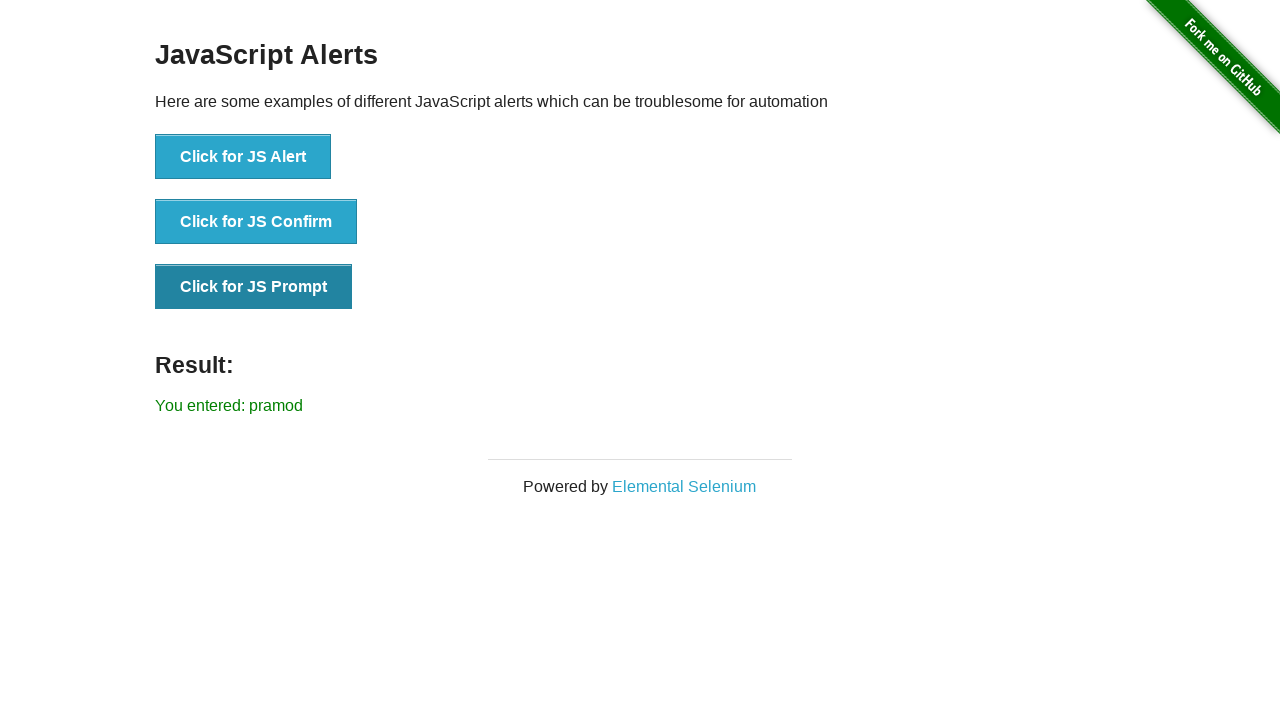

Verified entered text 'pramod' appears in result: 'You entered: pramod'
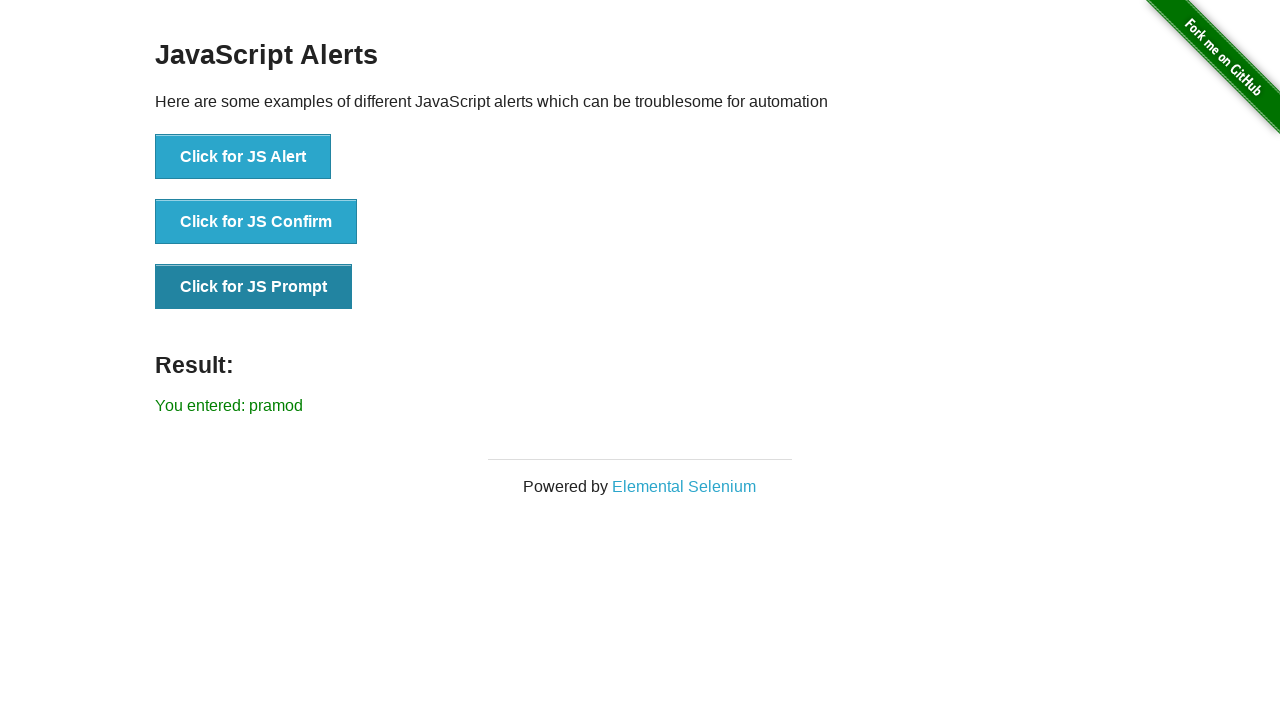

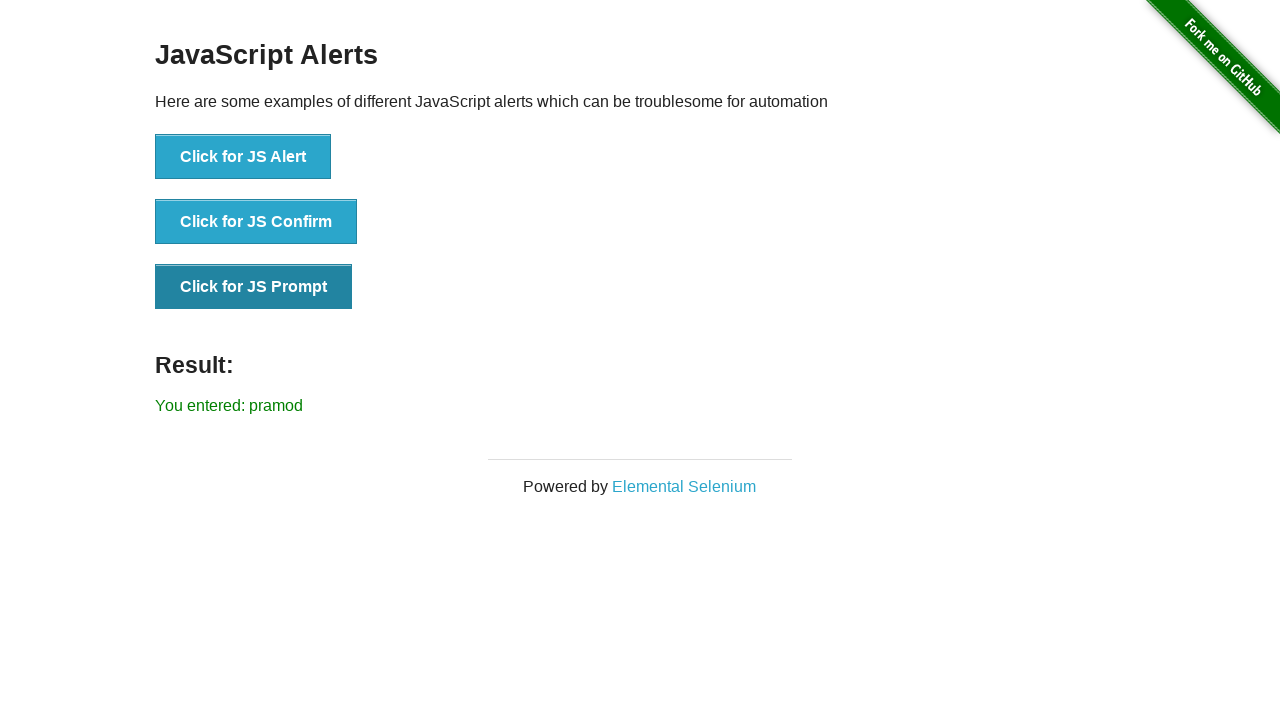